Navigates to a motorcycle leather jackets category page on FC-Moto and verifies that the product listing loads correctly, then navigates to a specific product page and verifies product details are displayed.

Starting URL: https://www.fc-moto.de/ru/Mototsikl/Mototsiklitnaya-odizhda/Mototsiklitnyrui-kurtki/Kozhanyrui-mototsiklitnyrui-kurtki

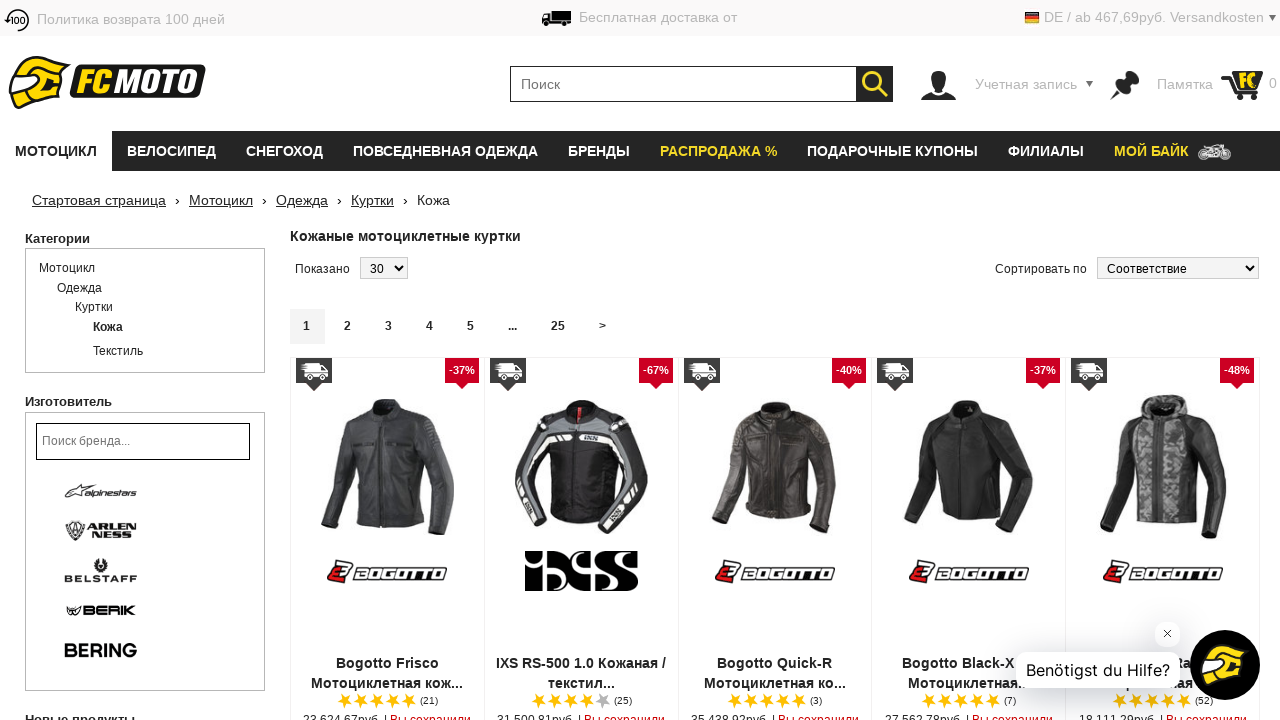

Category list loaded on motorcycle leather jackets page
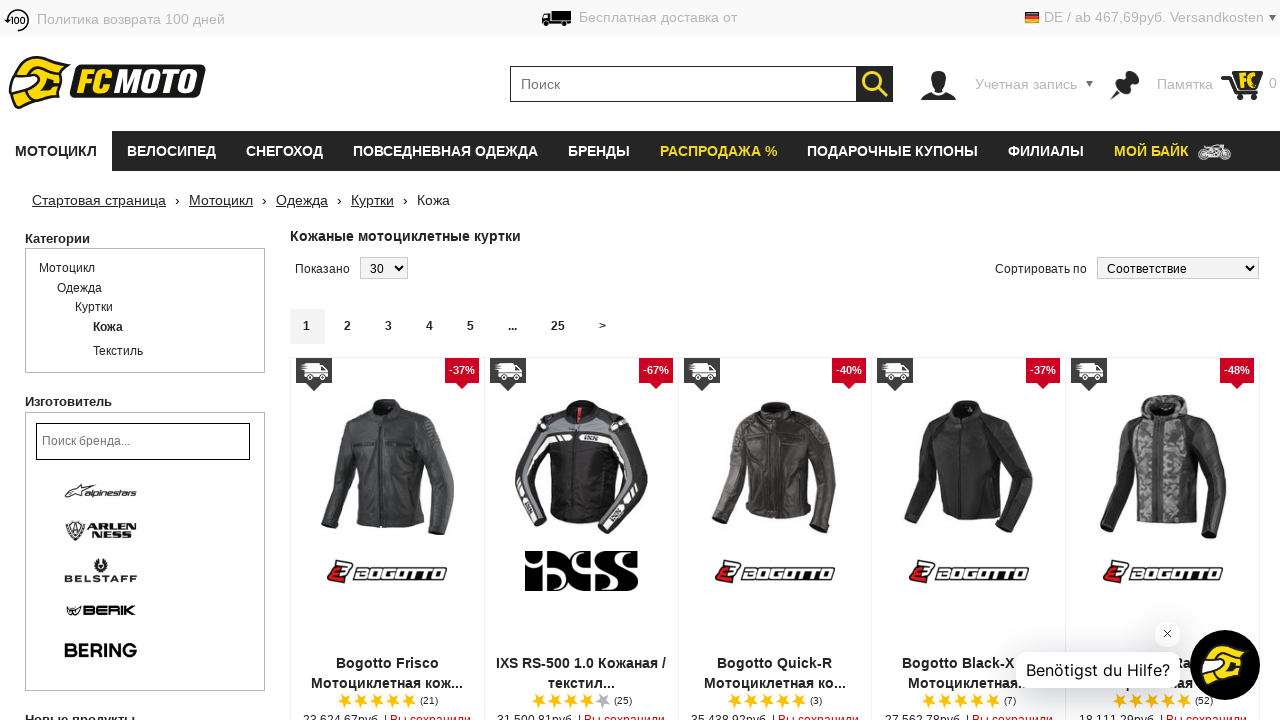

Breadcrumb categories verified as present
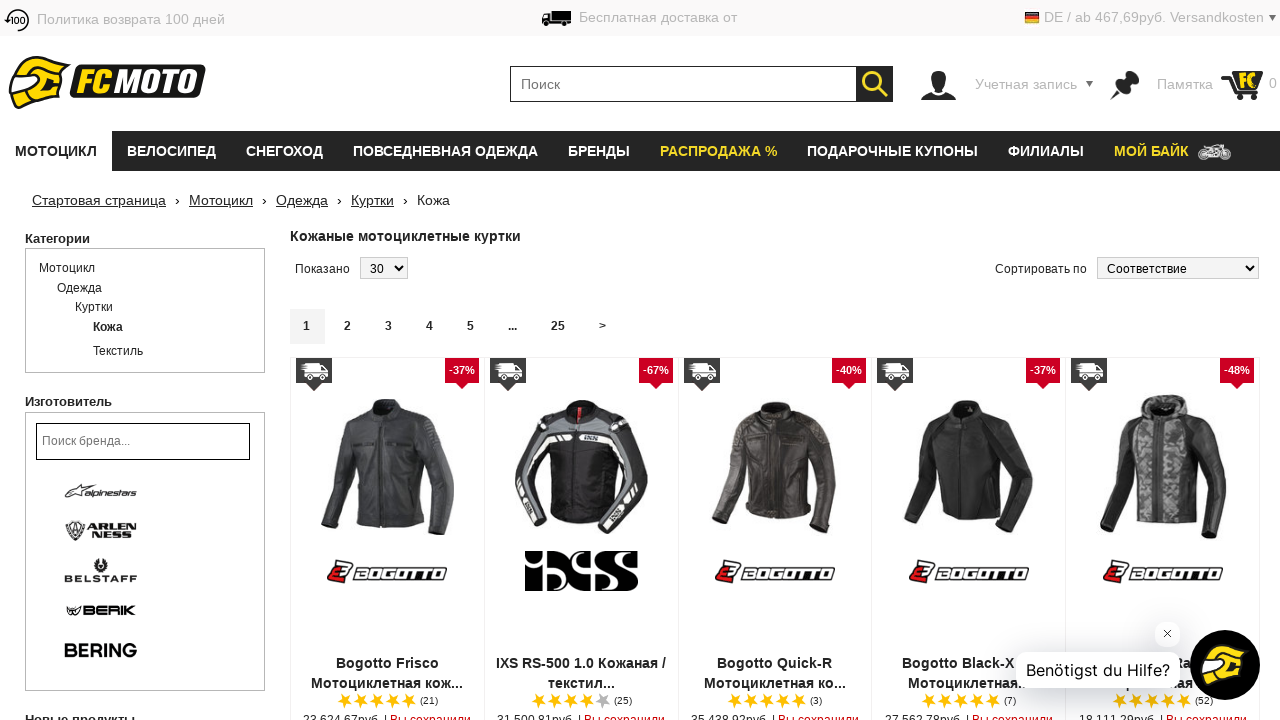

Product listings verified as displayed
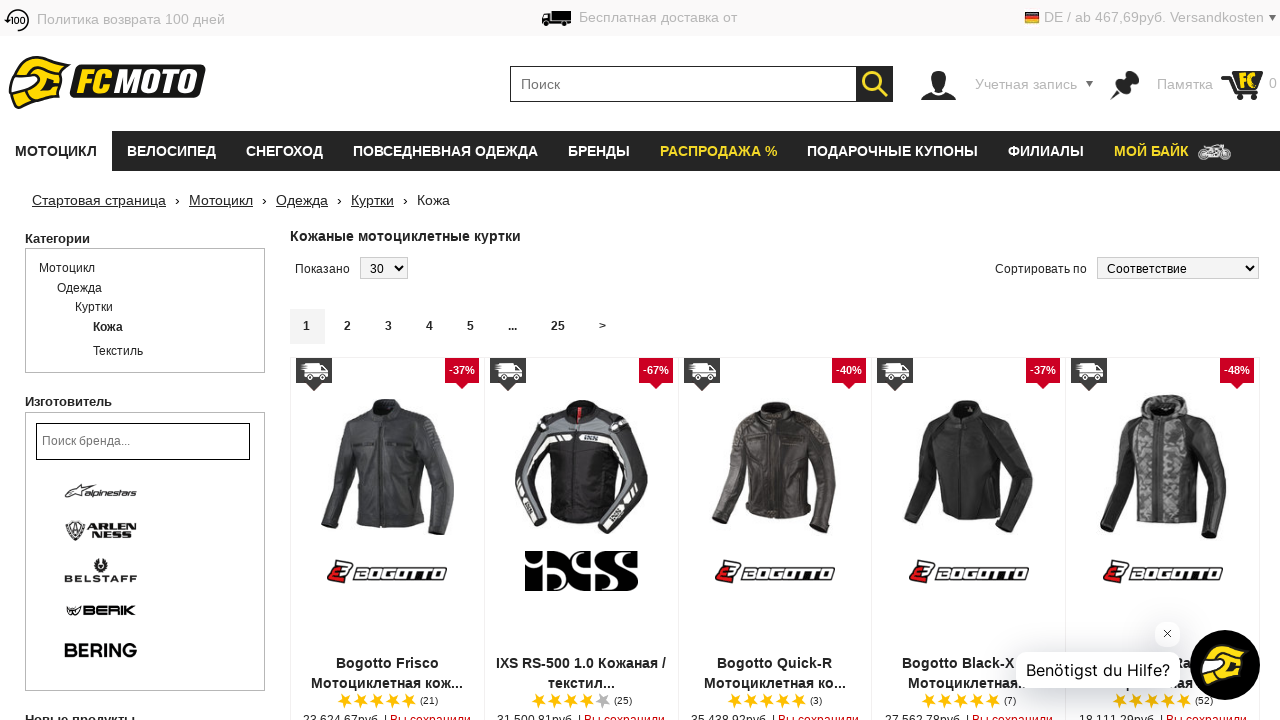

Navigated to Revit Allure Ladies Jacket product page
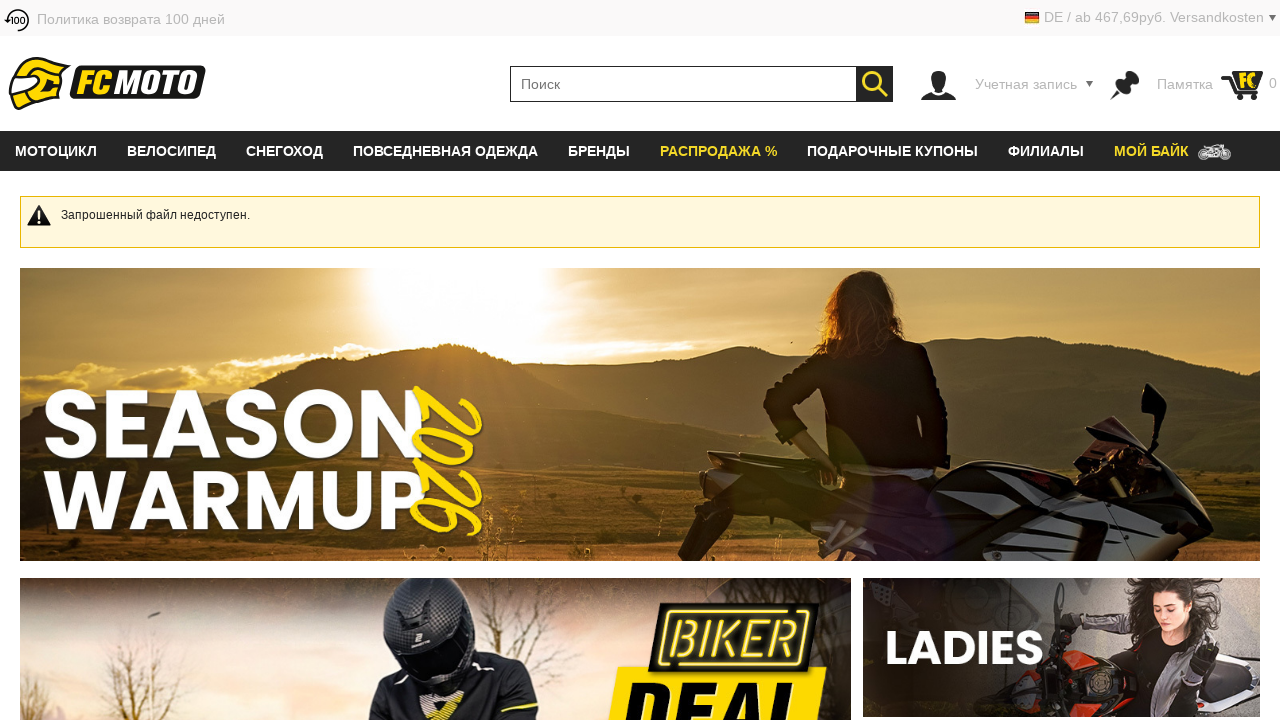

Product content area loaded with details
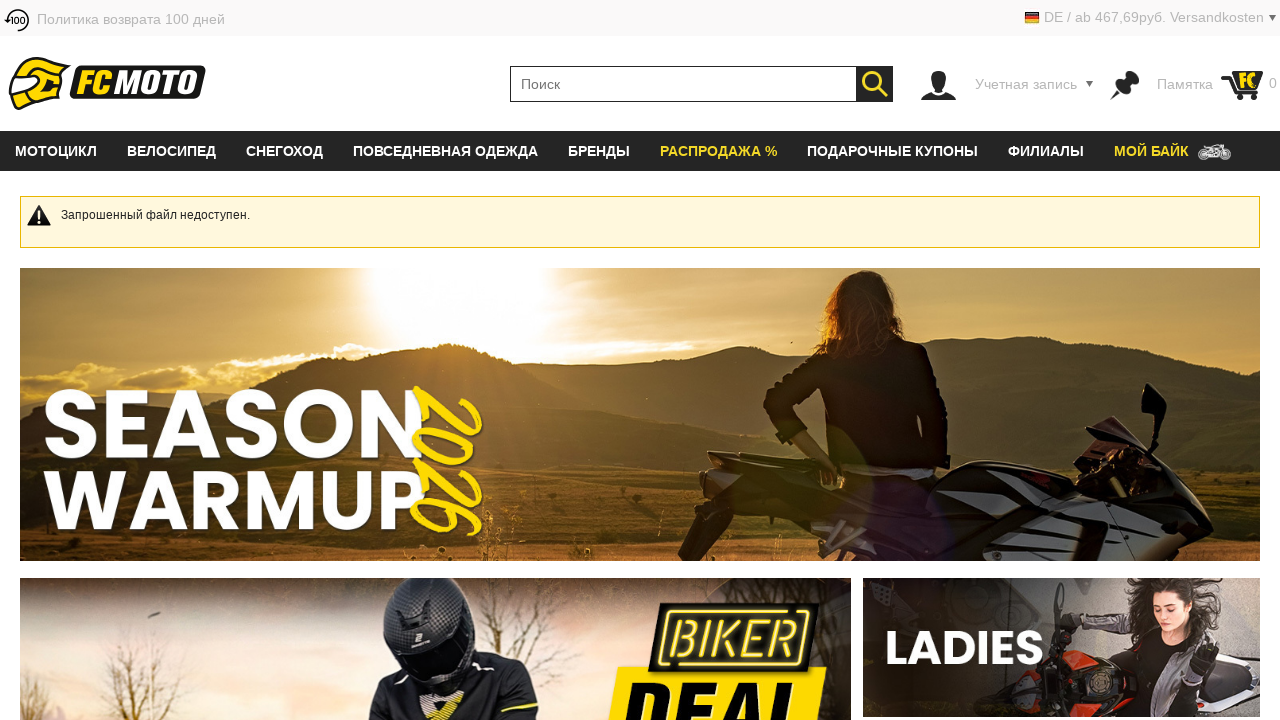

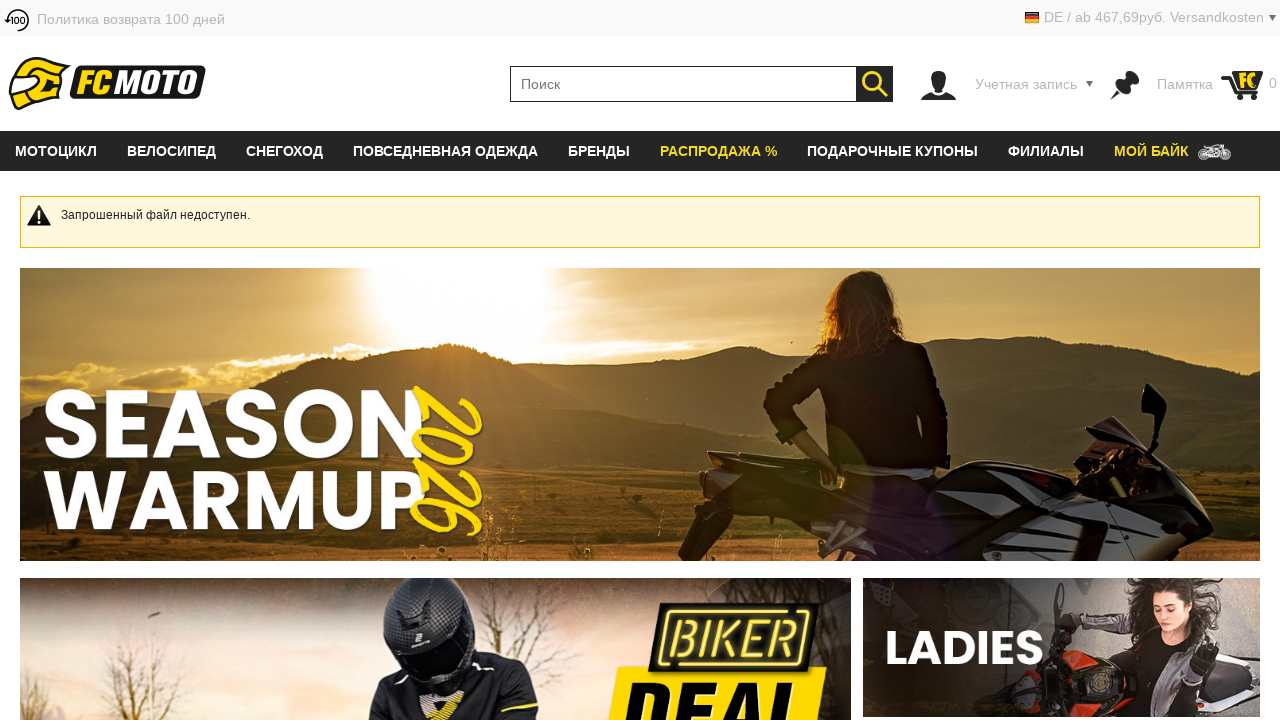